Navigates to the Sortable Data Tables page on the-internet demo site and interacts with the table by clicking on column headers to verify the sortable functionality.

Starting URL: http://the-internet.herokuapp.com/

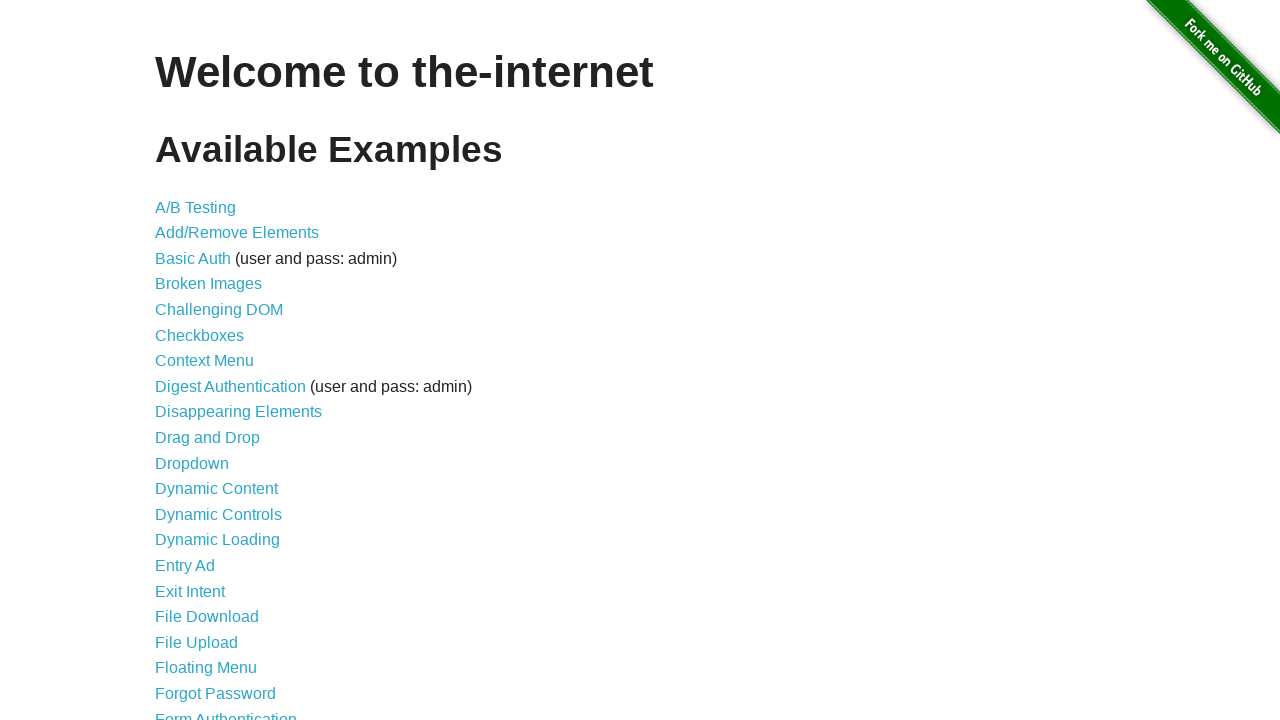

Clicked on 'Sortable Data Tables' link at (230, 574) on text=Sortable Data Tables
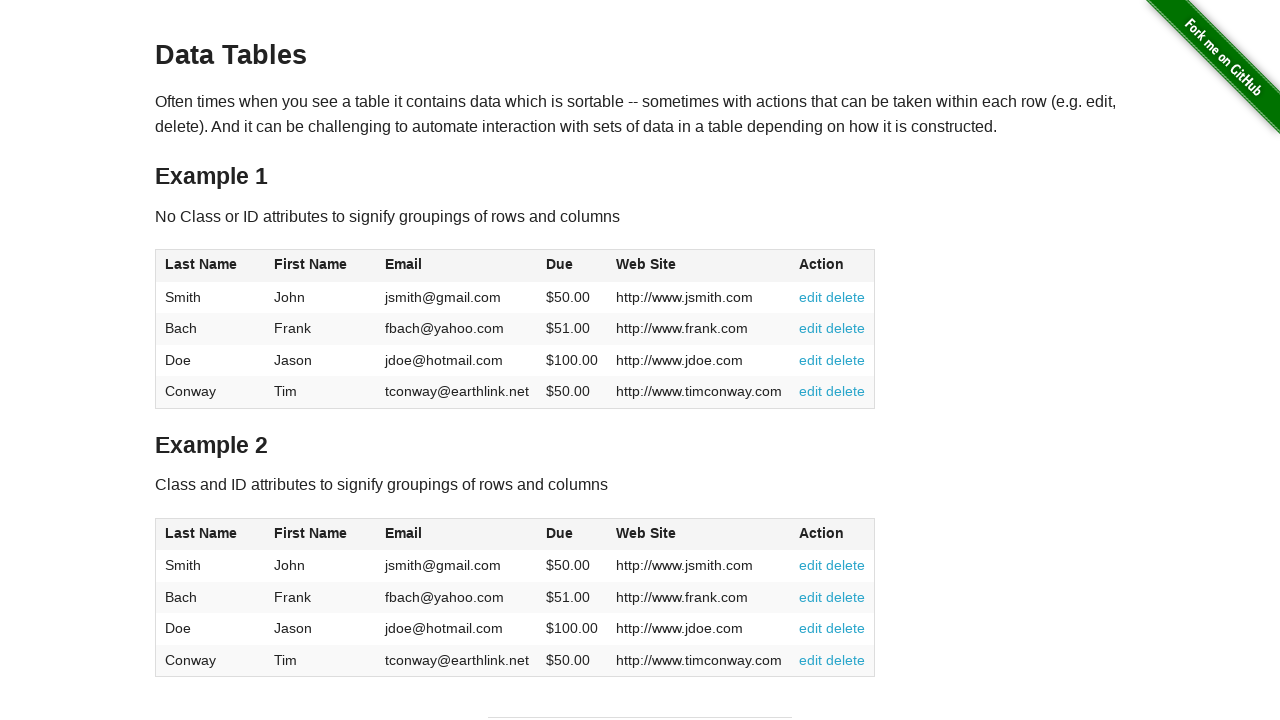

Table #table1 is now visible
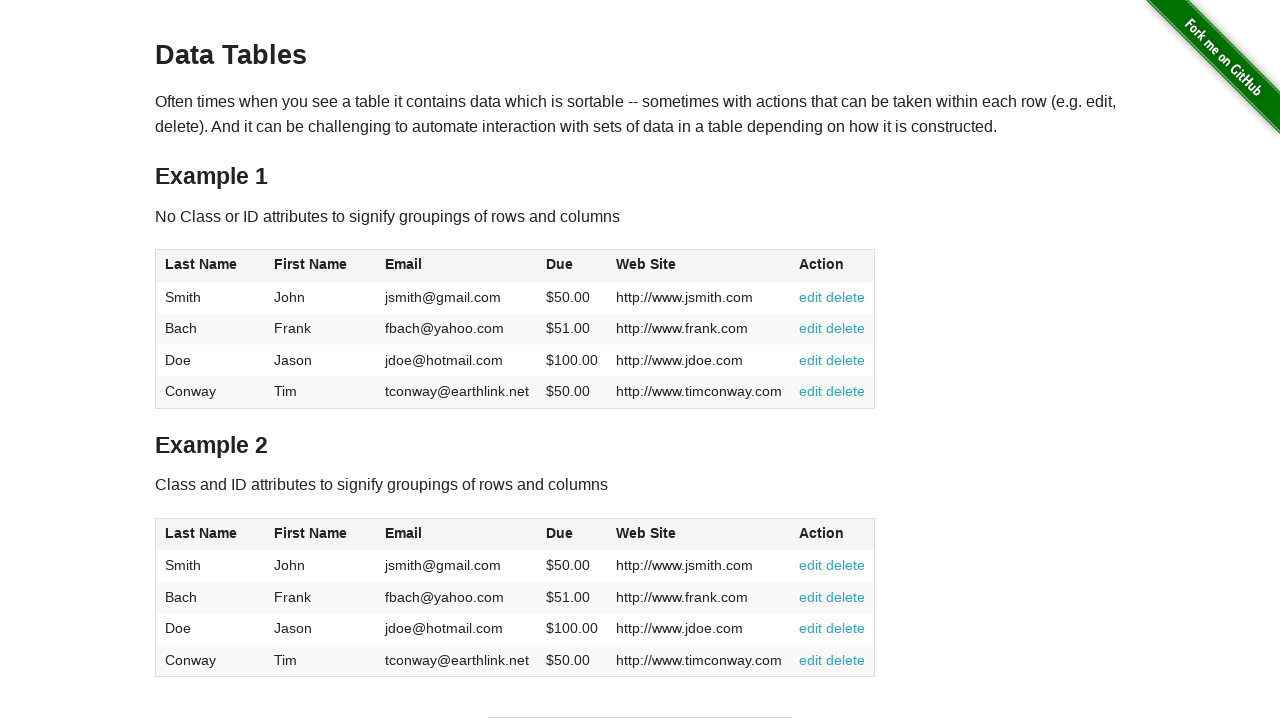

Clicked Last Name column header to sort at (201, 264) on xpath=//*[@id="table1"]/thead/tr/th[1]/span
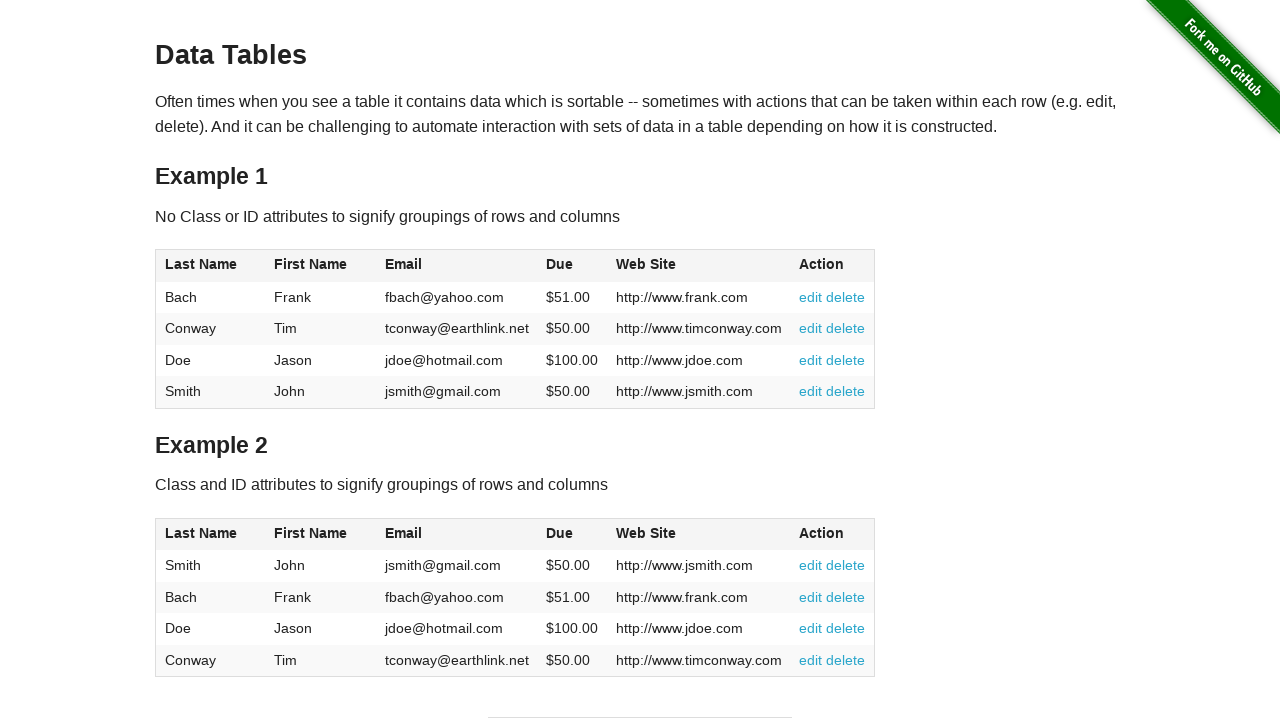

Clicked First Name column header to sort at (311, 264) on xpath=//*[@id="table1"]/thead/tr/th[2]/span
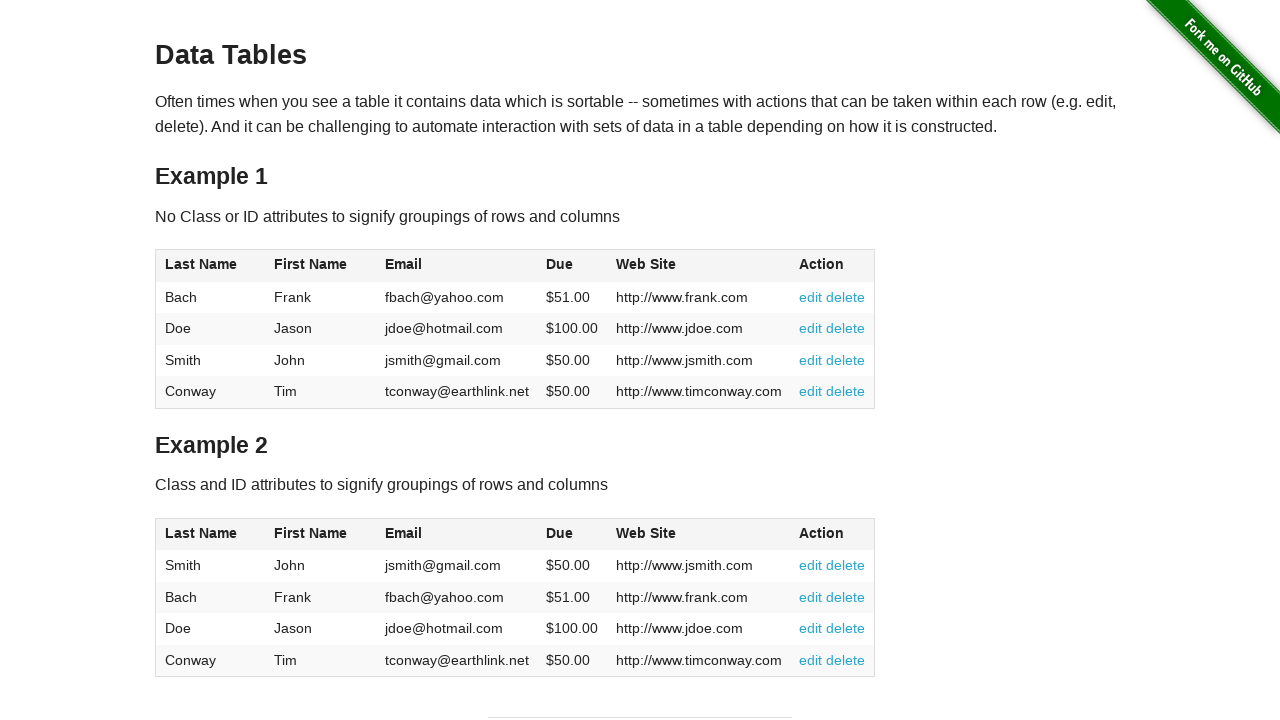

Clicked Email column header to sort at (403, 264) on xpath=//*[@id="table1"]/thead/tr/th[3]/span
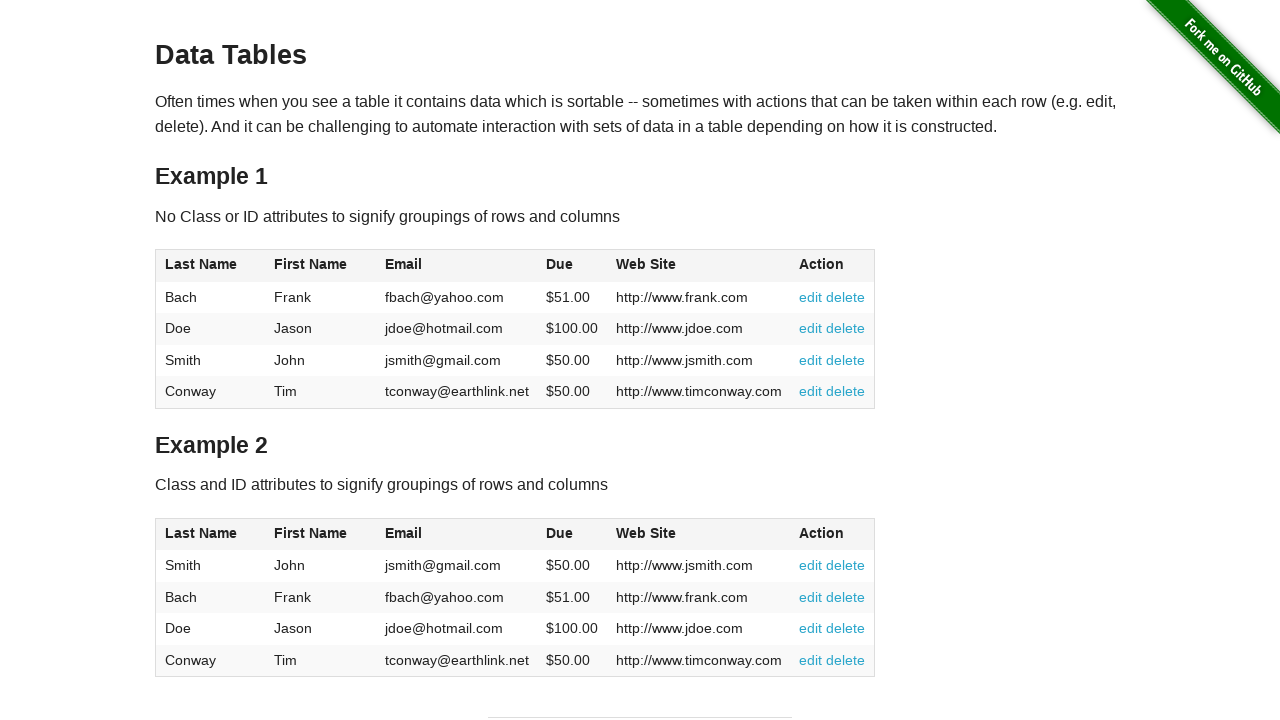

Clicked Due column header to sort at (560, 264) on xpath=//*[@id="table1"]/thead/tr/th[4]/span
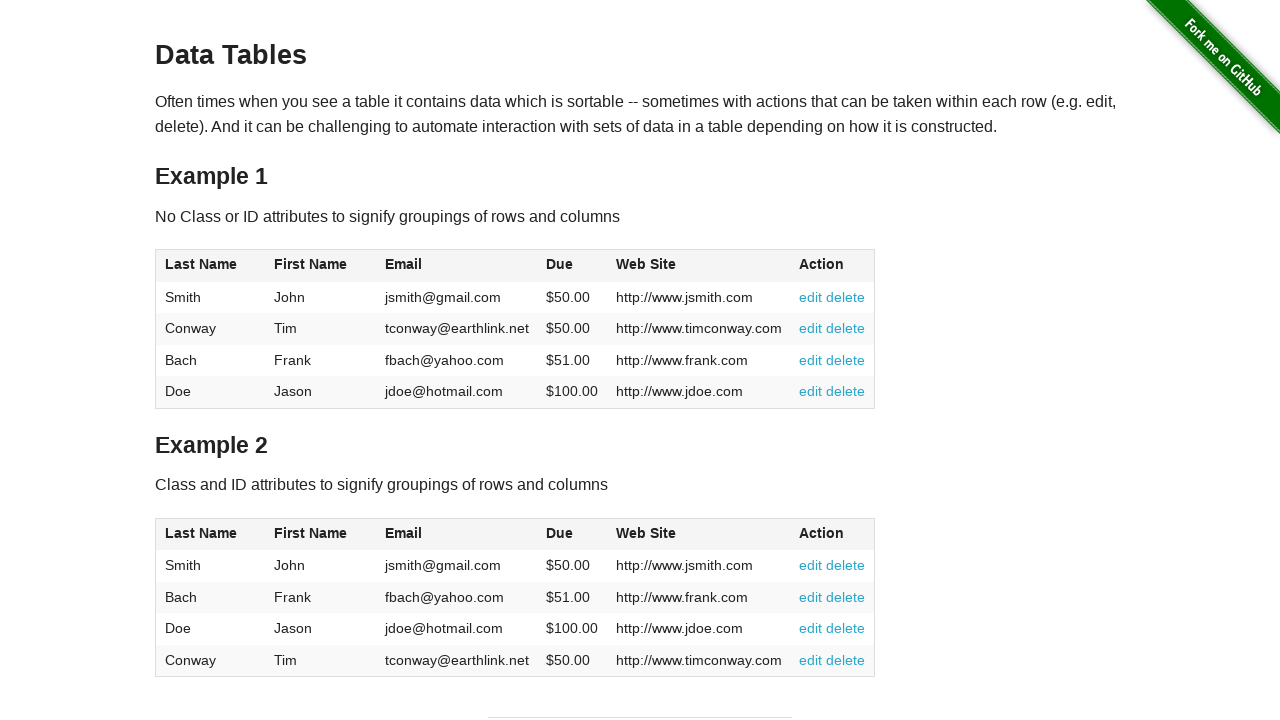

Clicked Web Site column header to sort at (646, 264) on xpath=//*[@id="table1"]/thead/tr/th[5]/span
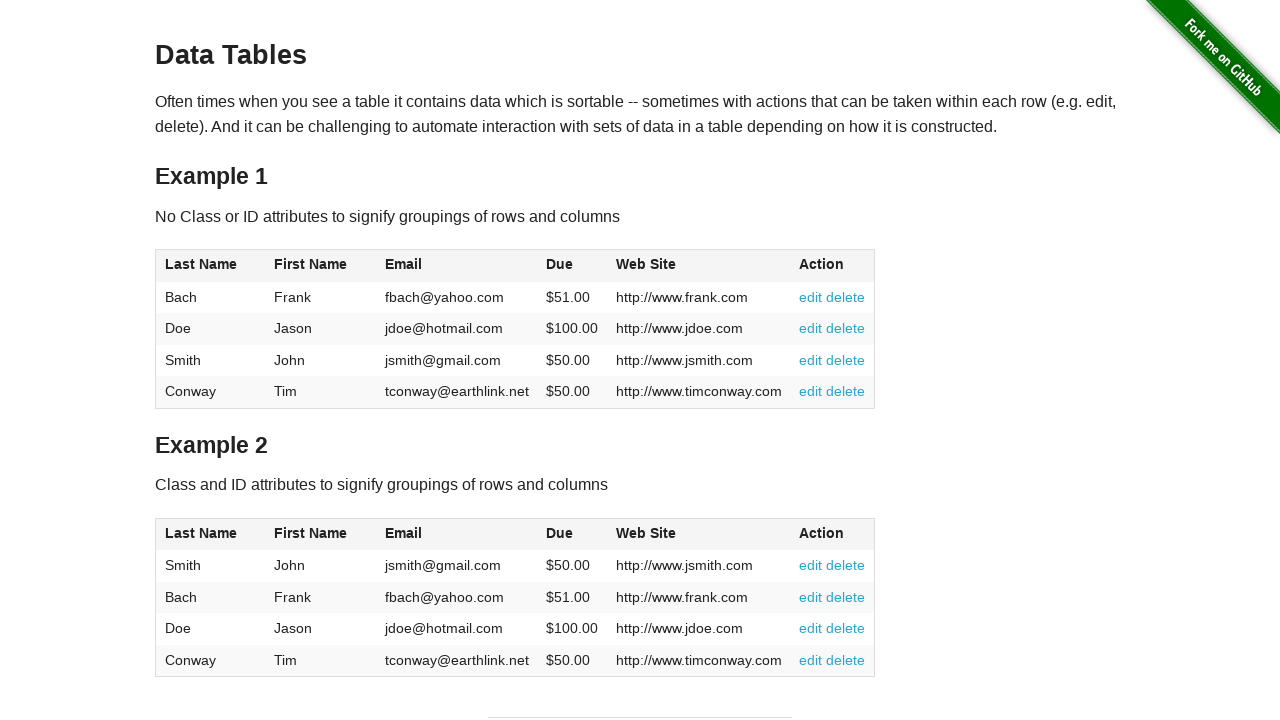

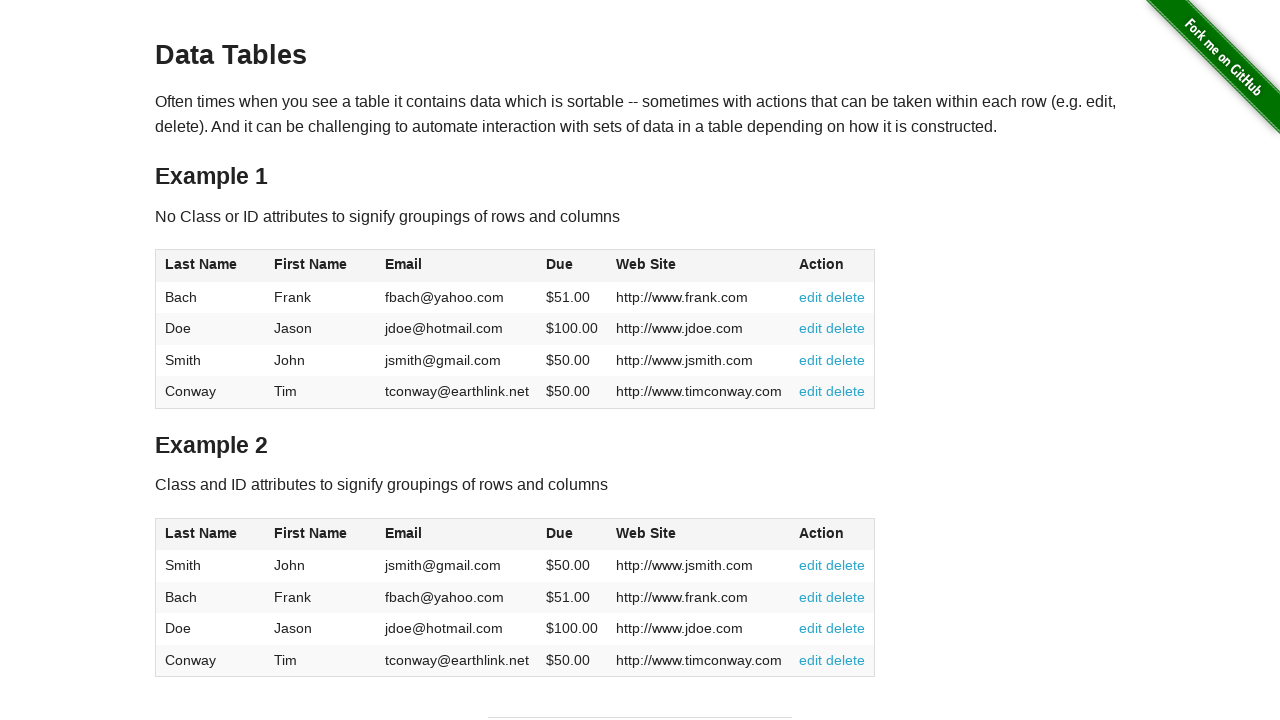